Navigates to a dropdown testing page and selects "Mango" from a fruit dropdown by iterating through all options

Starting URL: https://letcode.in/dropdowns

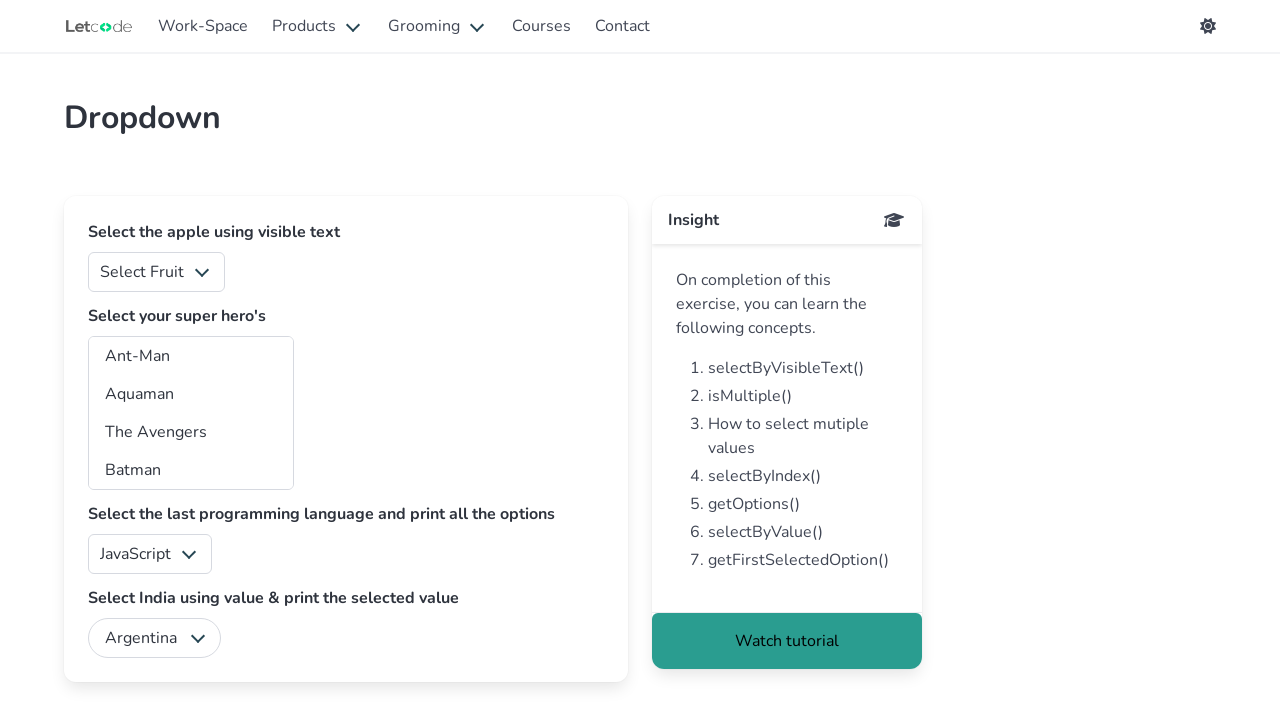

Navigated to dropdown testing page at https://letcode.in/dropdowns
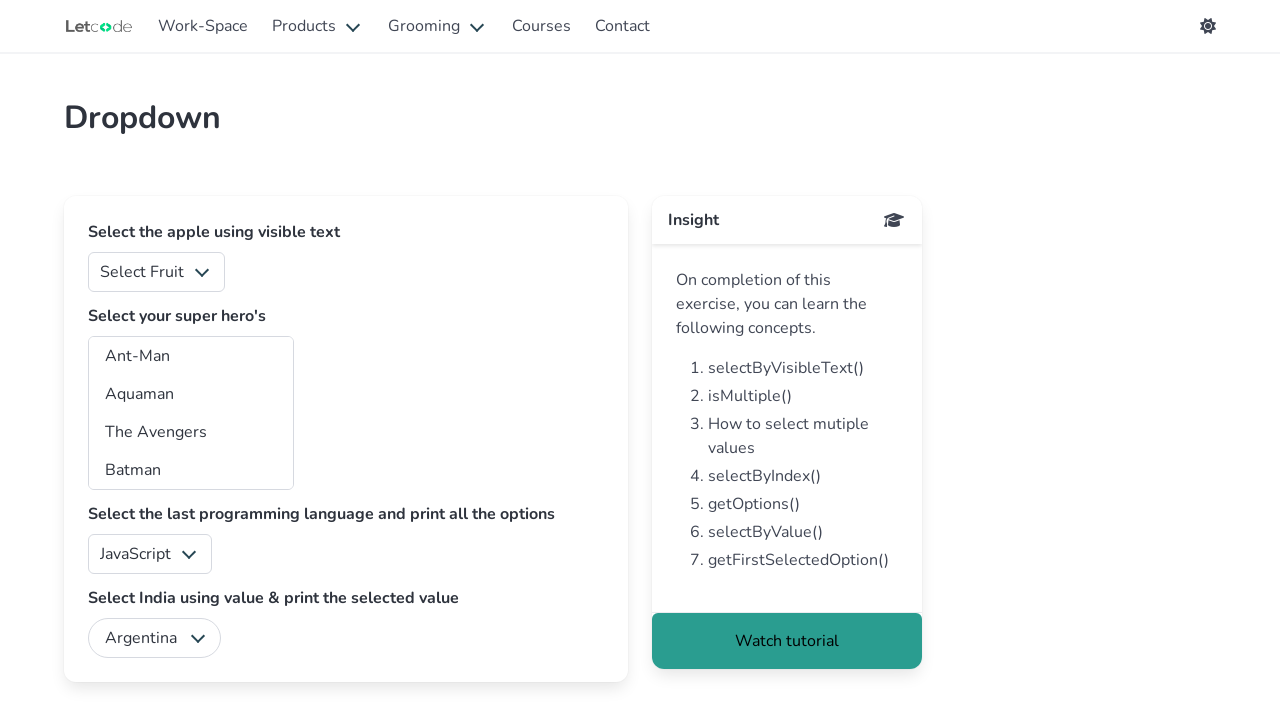

Located the fruits dropdown element
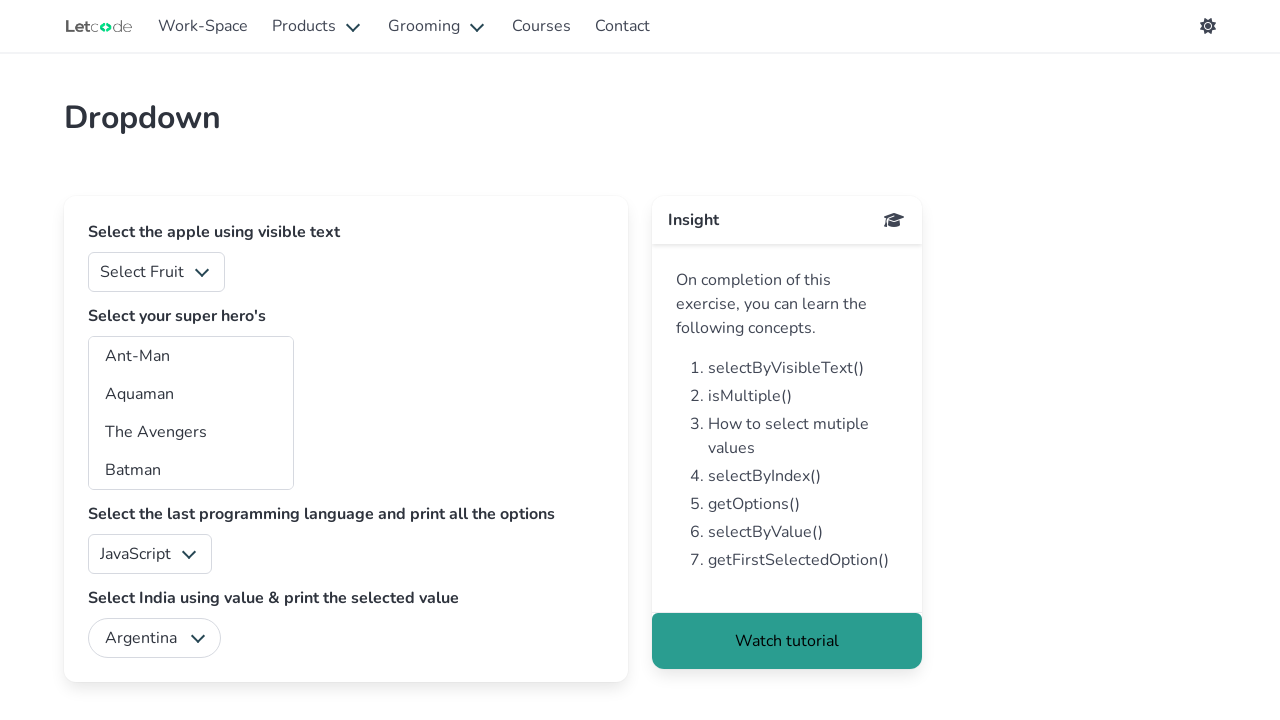

Selected 'Mango' from the fruits dropdown on select#fruits
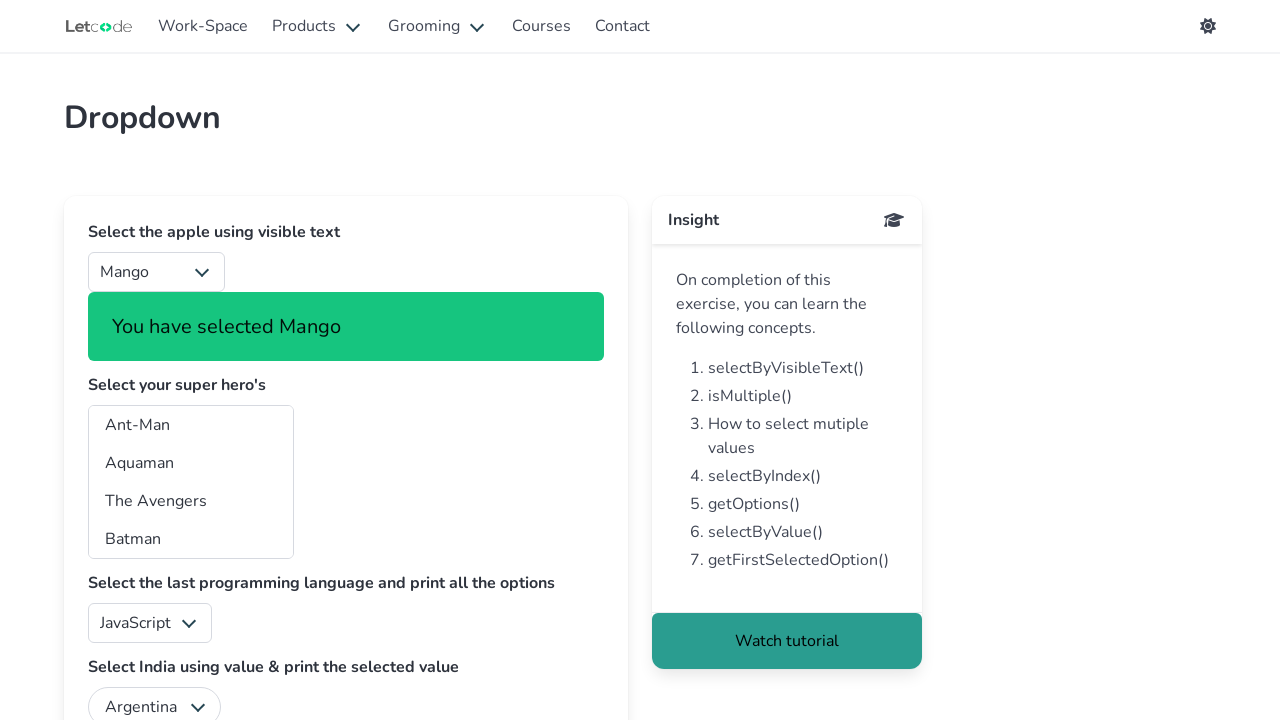

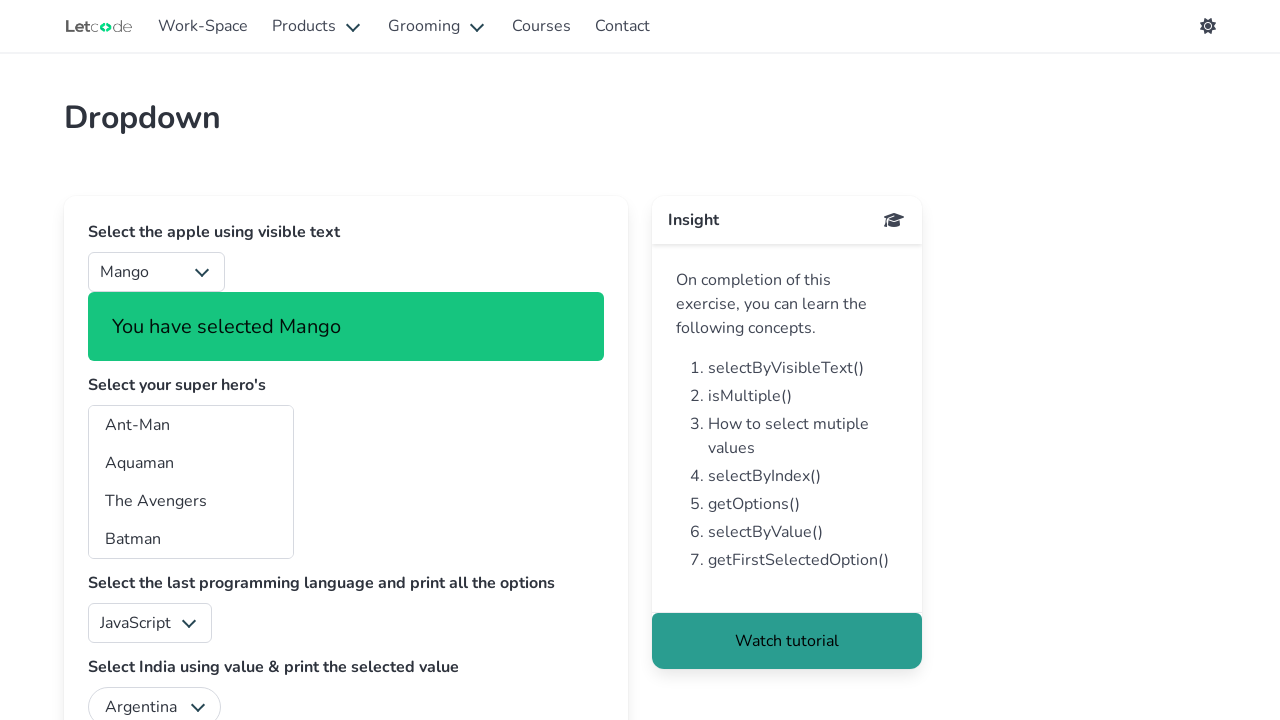